Tests that the price field accepts float/decimal values

Starting URL: https://carros-crud.vercel.app/

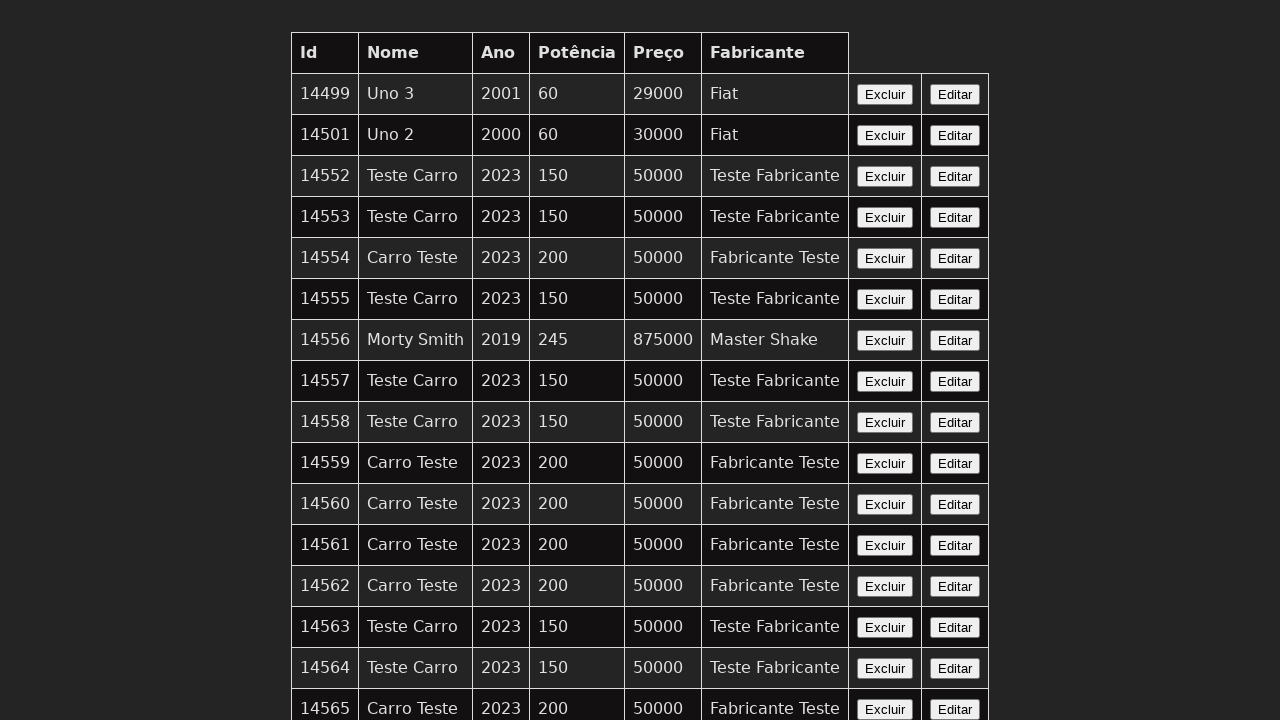

Filled price field with float value '123.45' on input[name='preco']
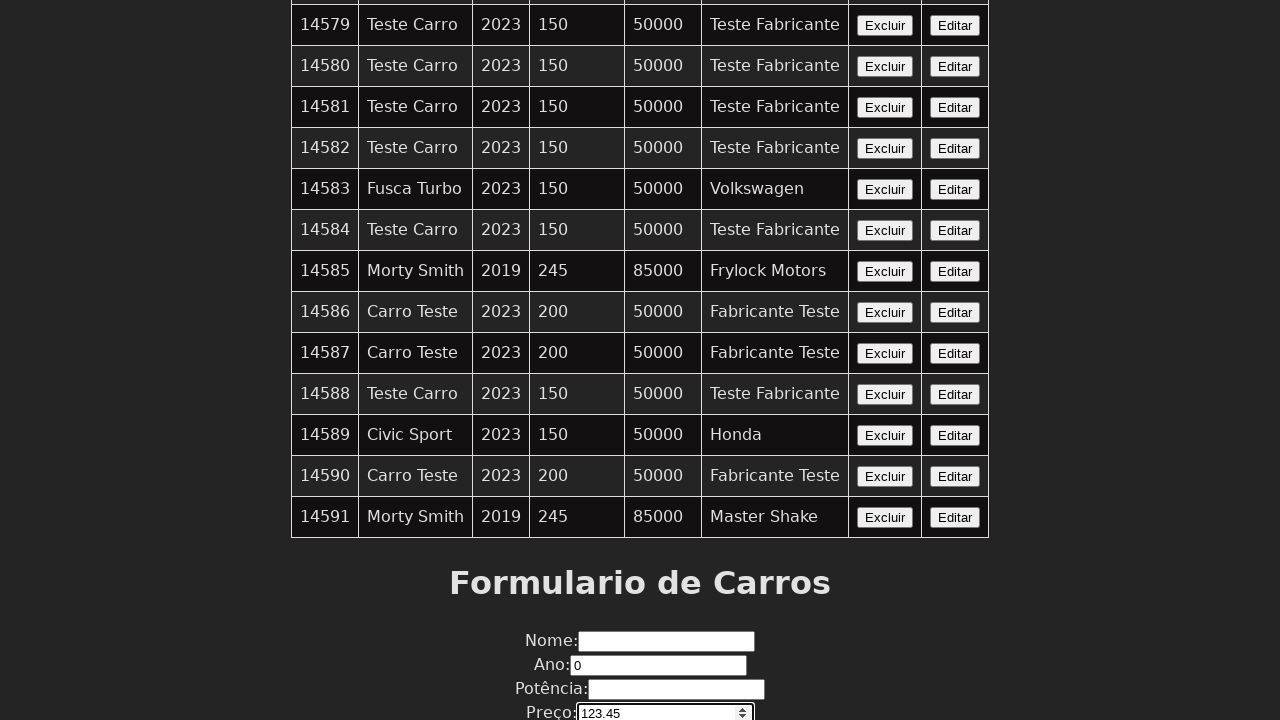

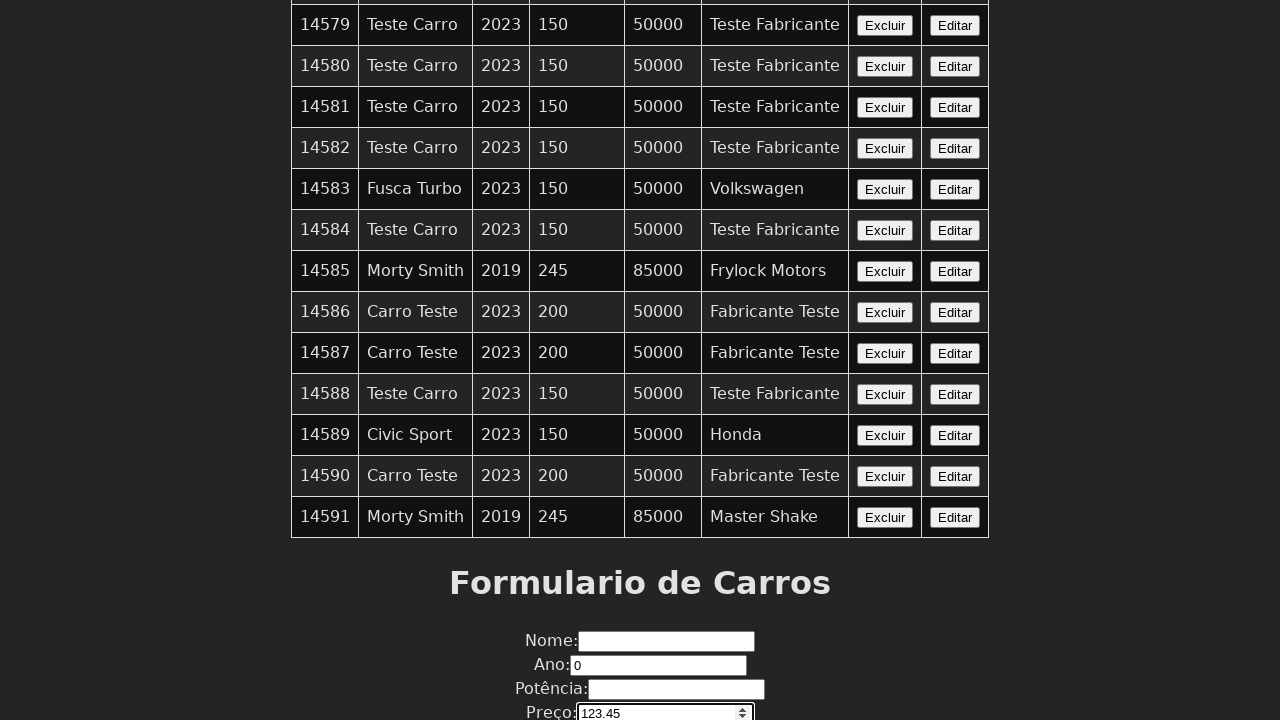